Tests that news items are displayed on the Gündem page by checking for article elements

Starting URL: https://egundem.com/gundem

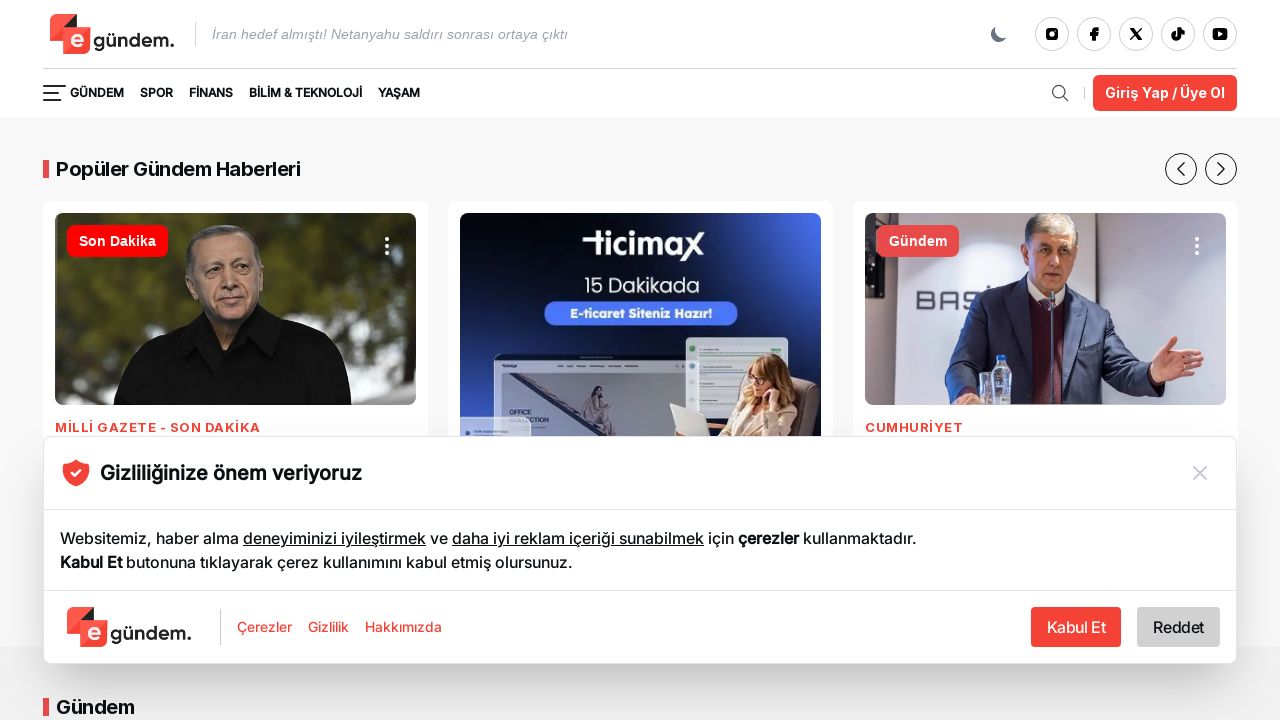

Waited for news items to load on Gündem page
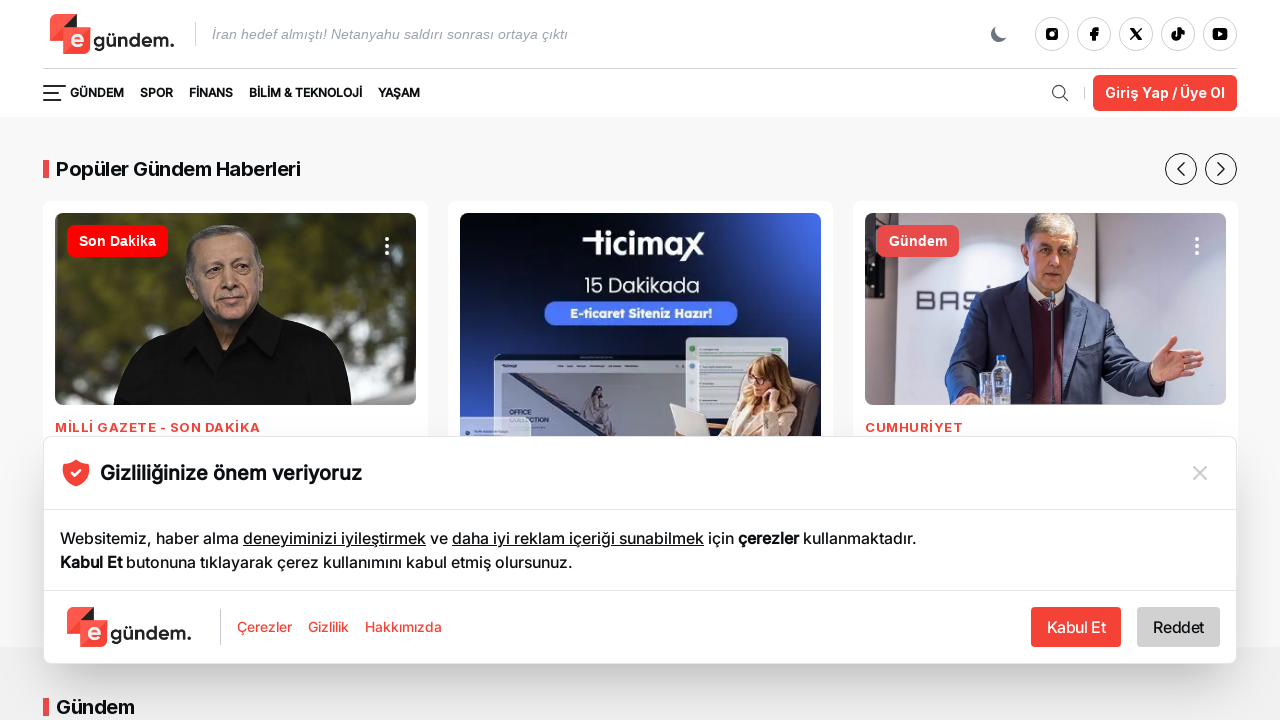

Located all news item links on the page
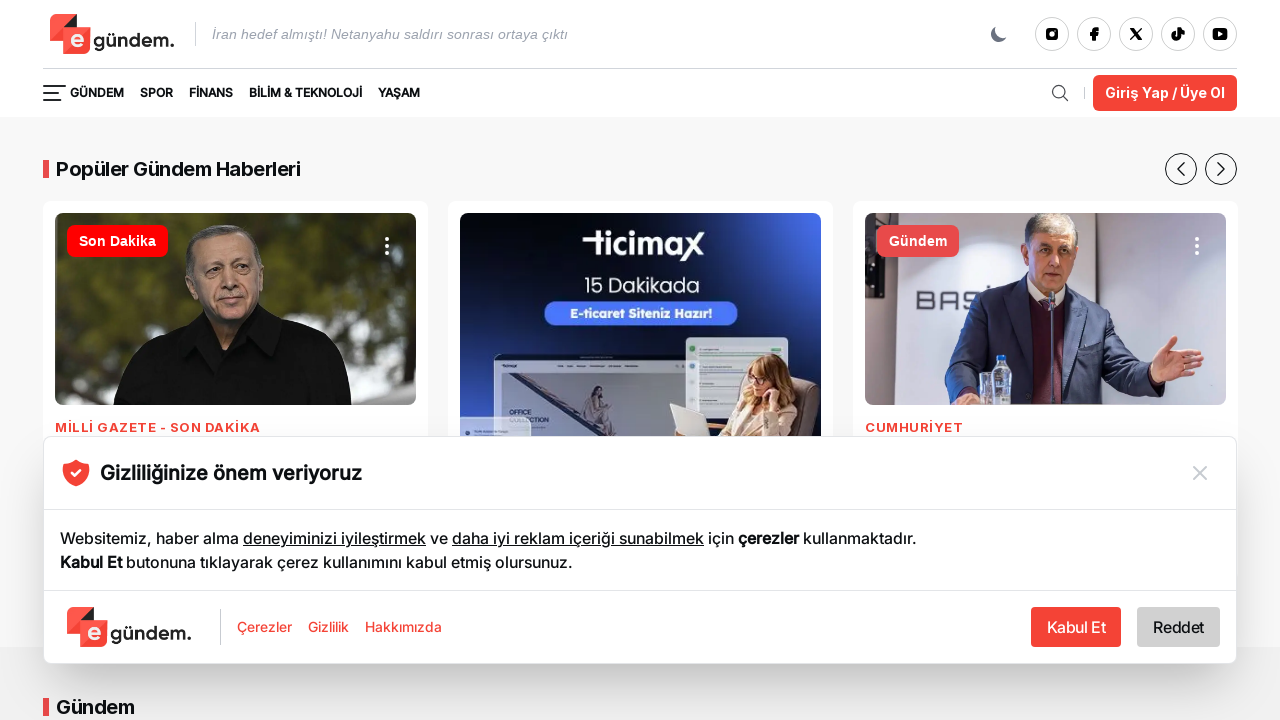

Verified that news items are displayed - assertion passed
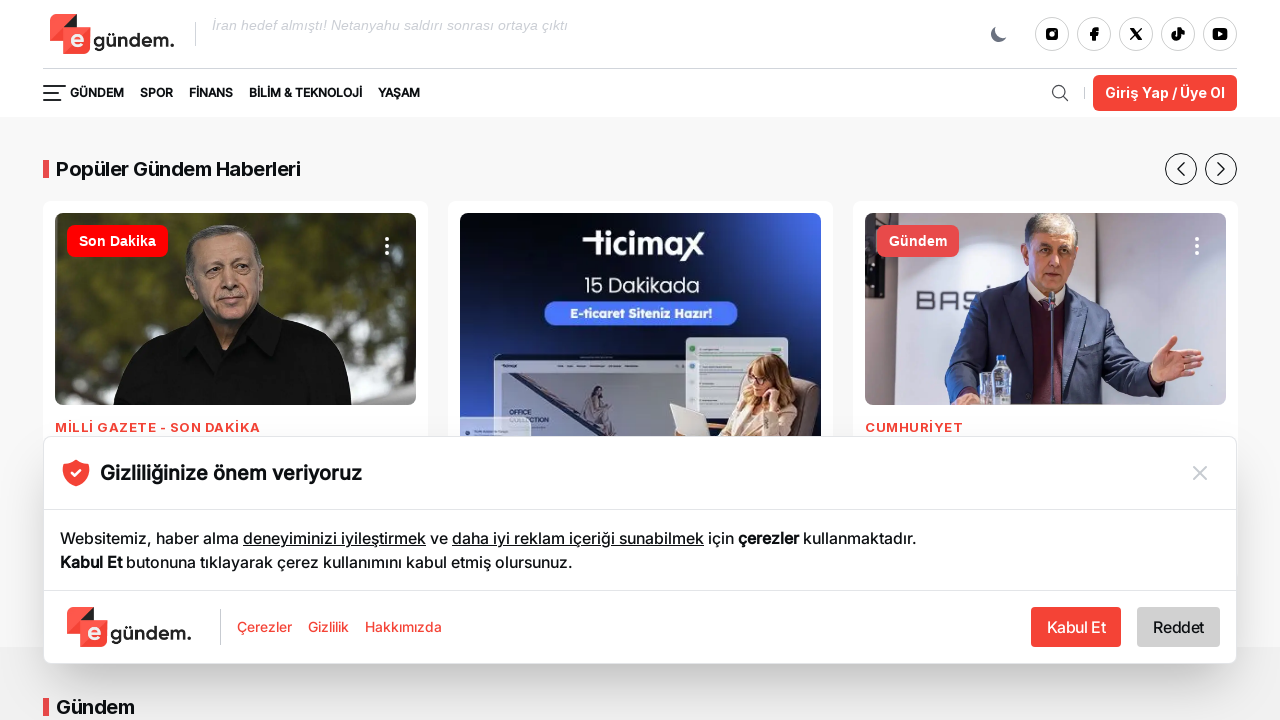

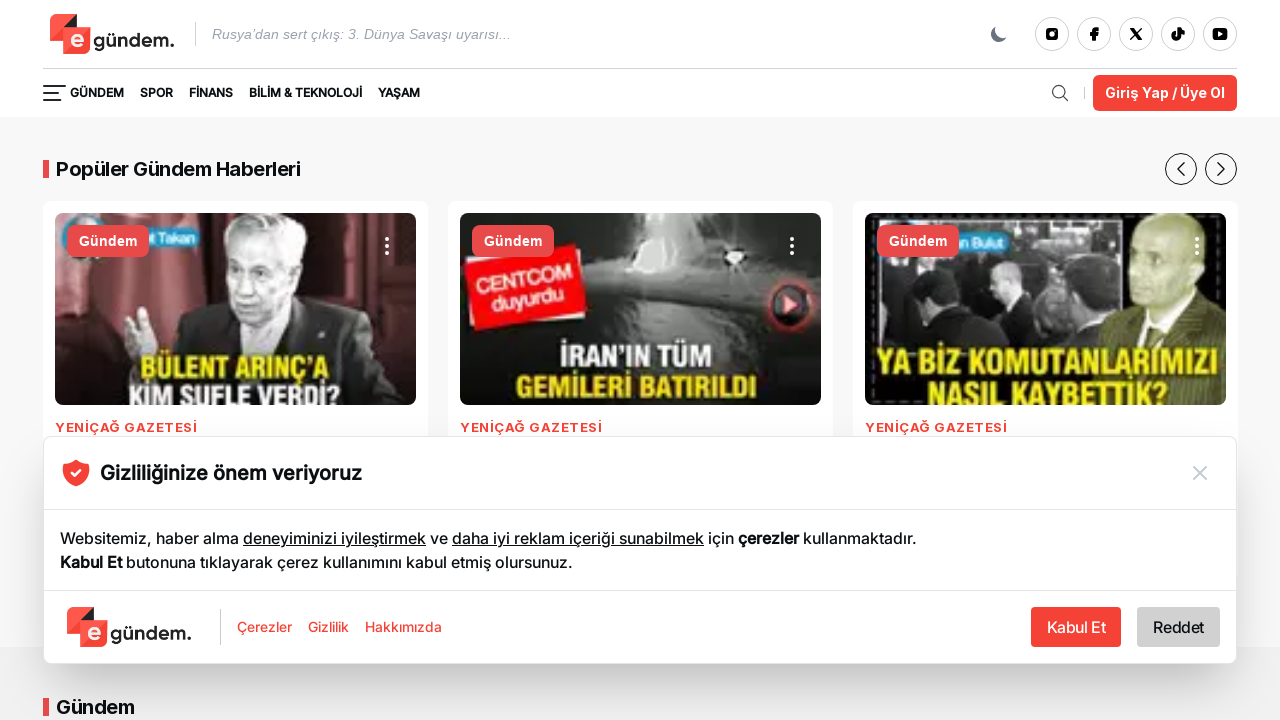